Tests staying on the current page by clicking a button, dismissing the confirmation alert, and verifying the page text updates accordingly

Starting URL: https://kristinek.github.io/site/examples/alerts_popups

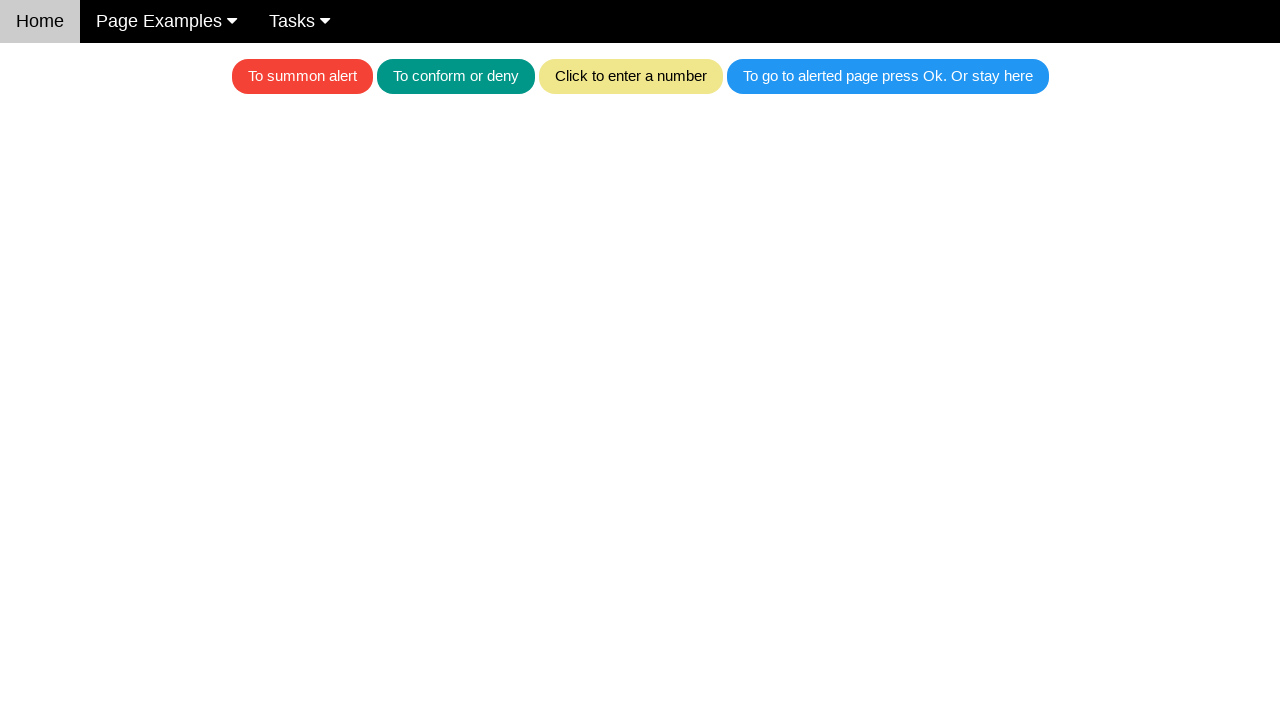

Set up dialog handler to dismiss alerts
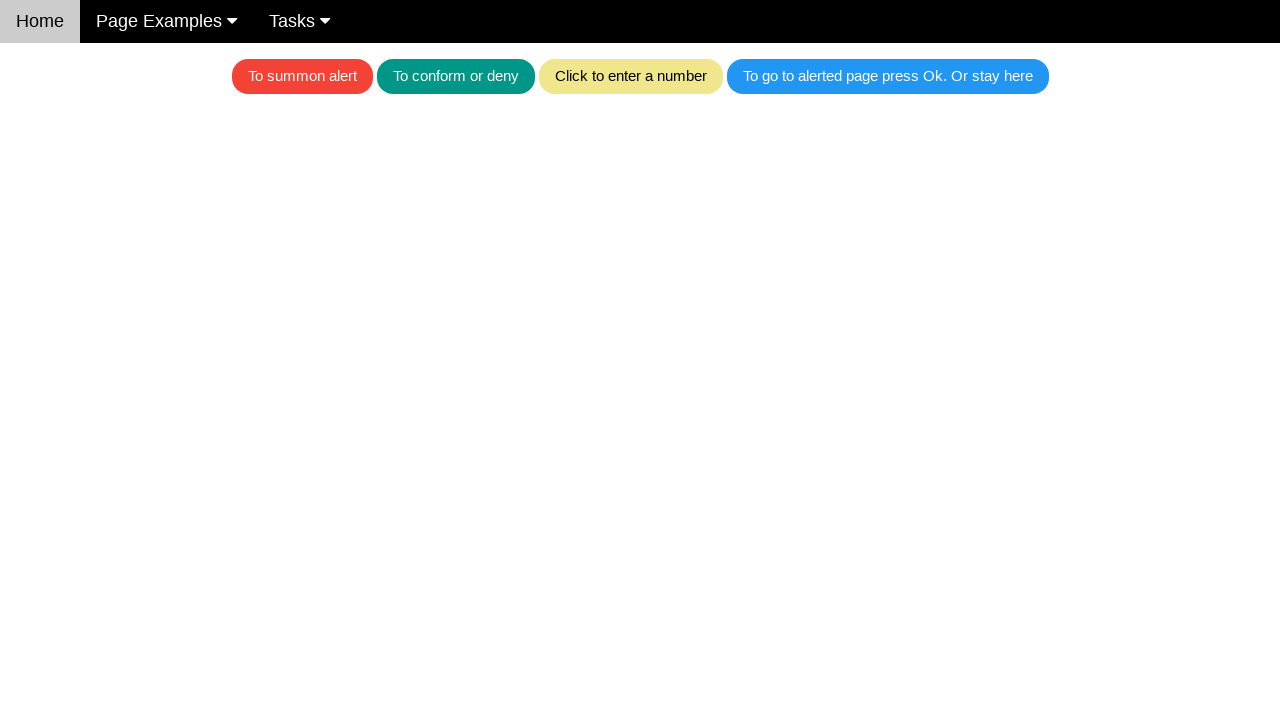

Clicked the blue button to trigger confirmation alert at (888, 76) on .w3-blue
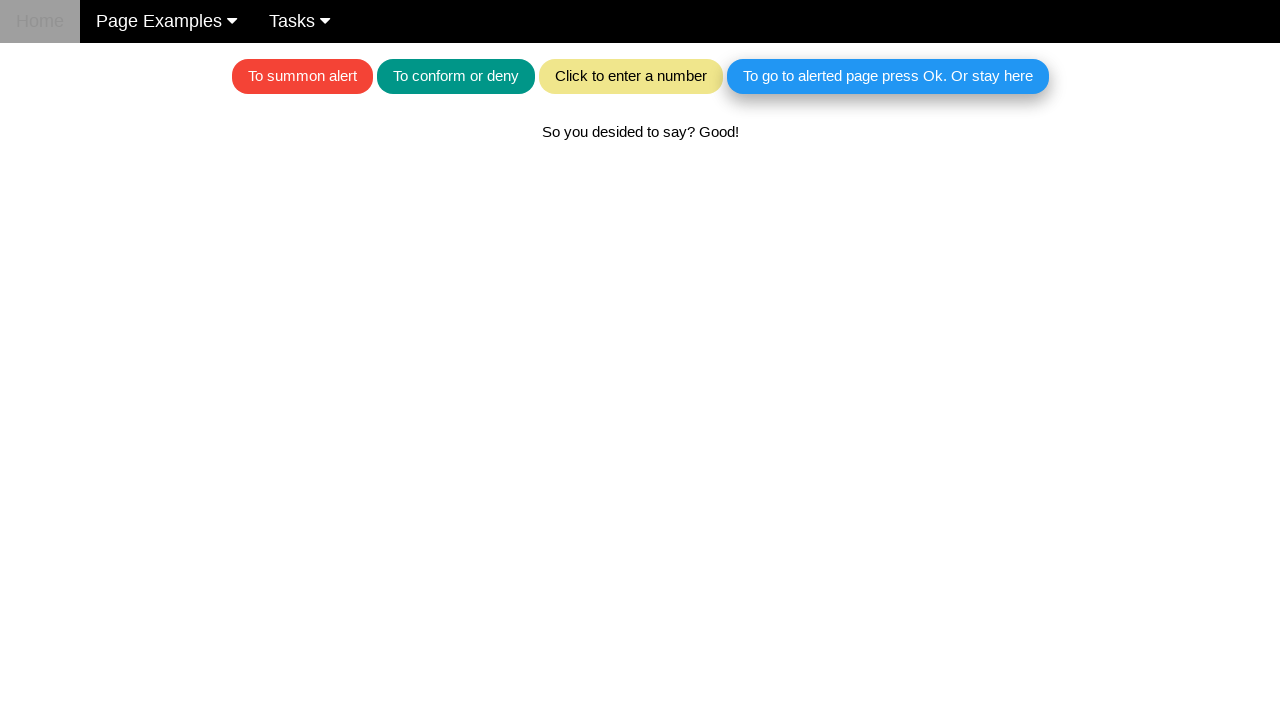

Alert was dismissed and text element appeared on page
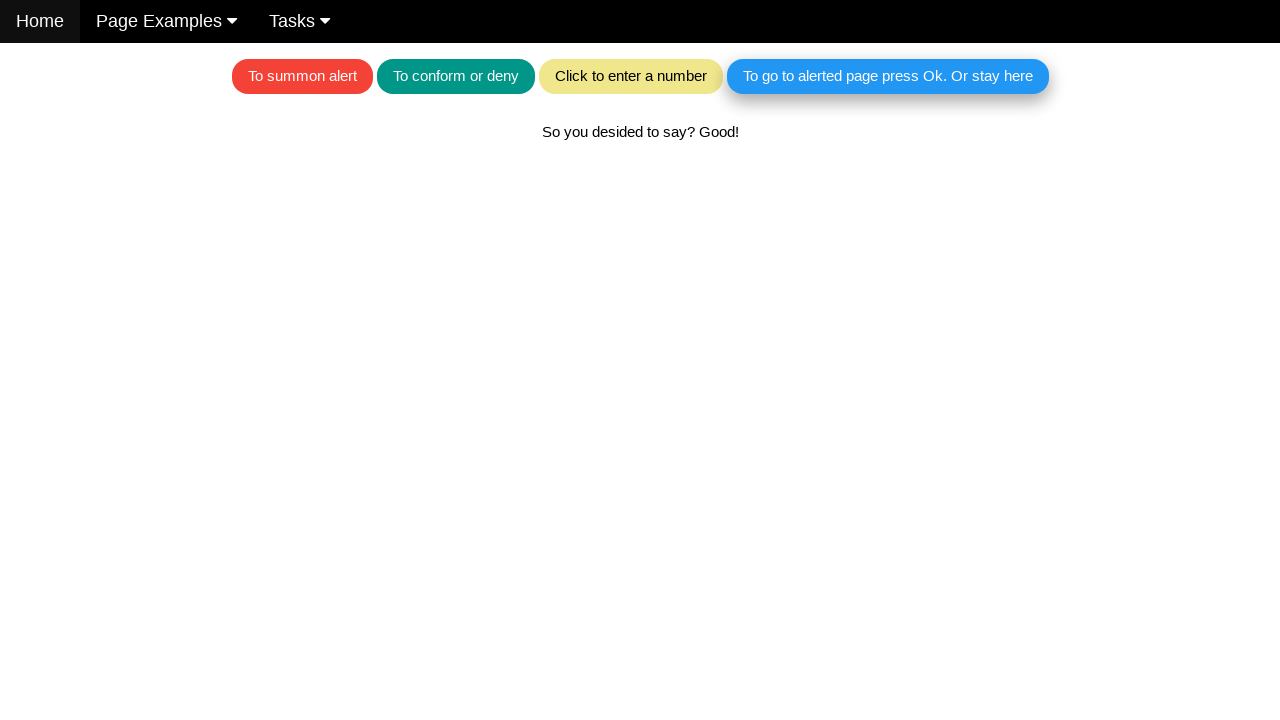

Retrieved text content from the page
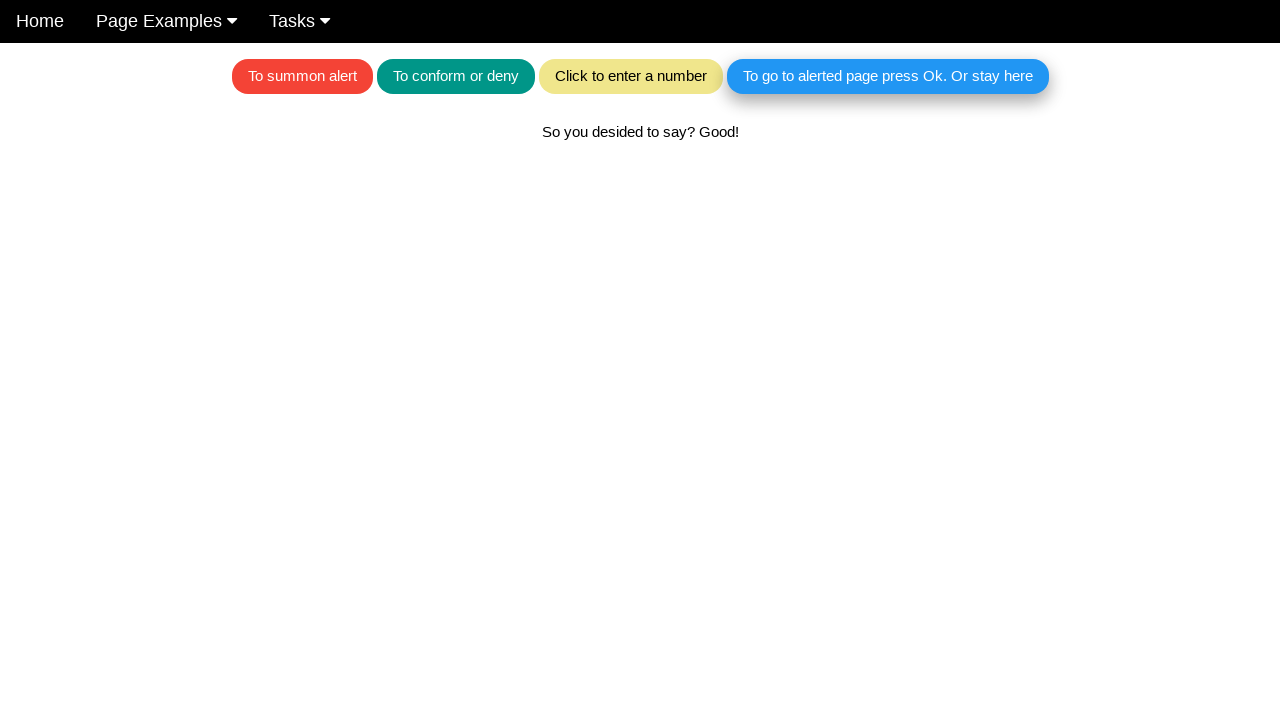

Verified page text is 'So you desided to say? Good!' - test passed
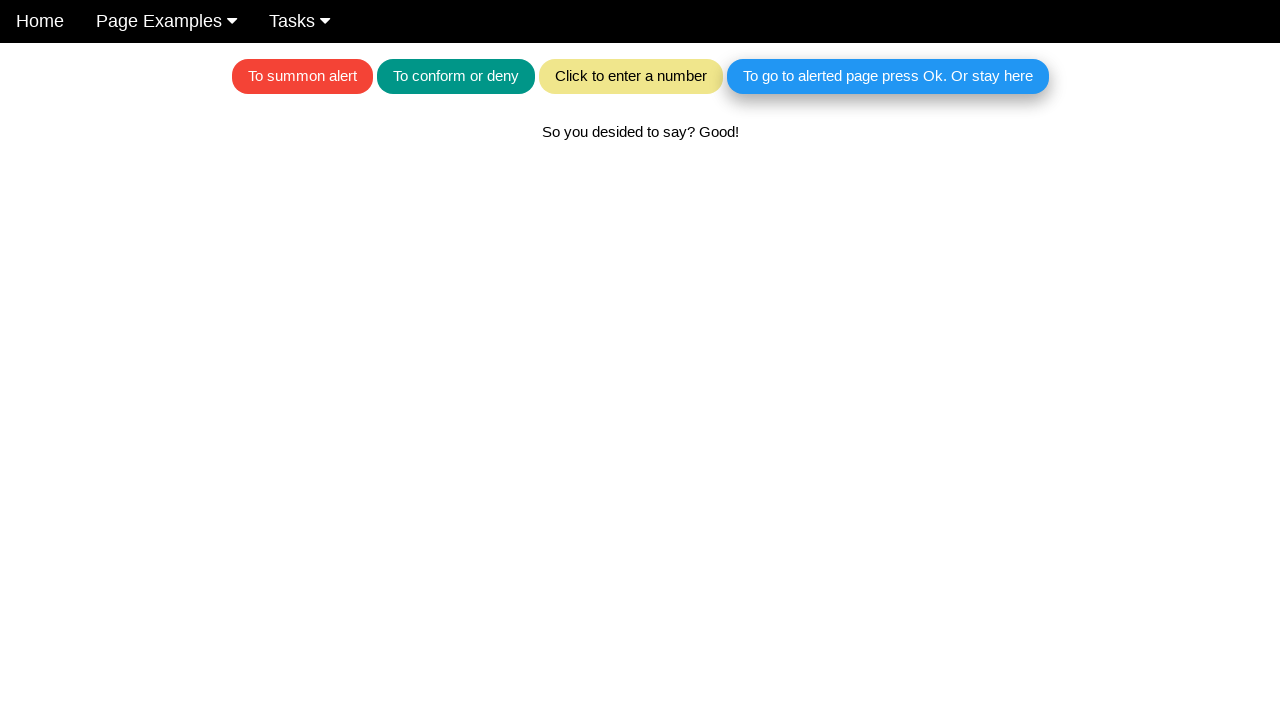

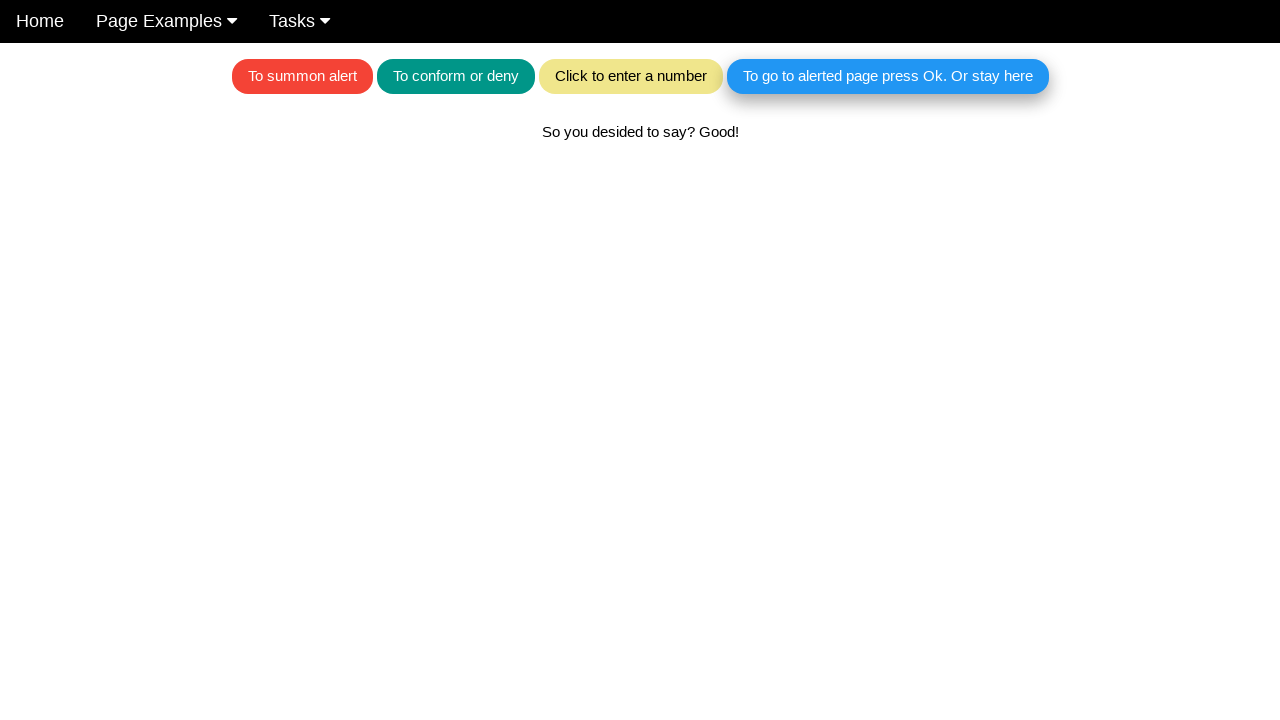